Tests clicking buttons on a complicated page using different selector strategies (class name, CSS selector, and XPath)

Starting URL: https://ultimateqa.com/complicated-page/

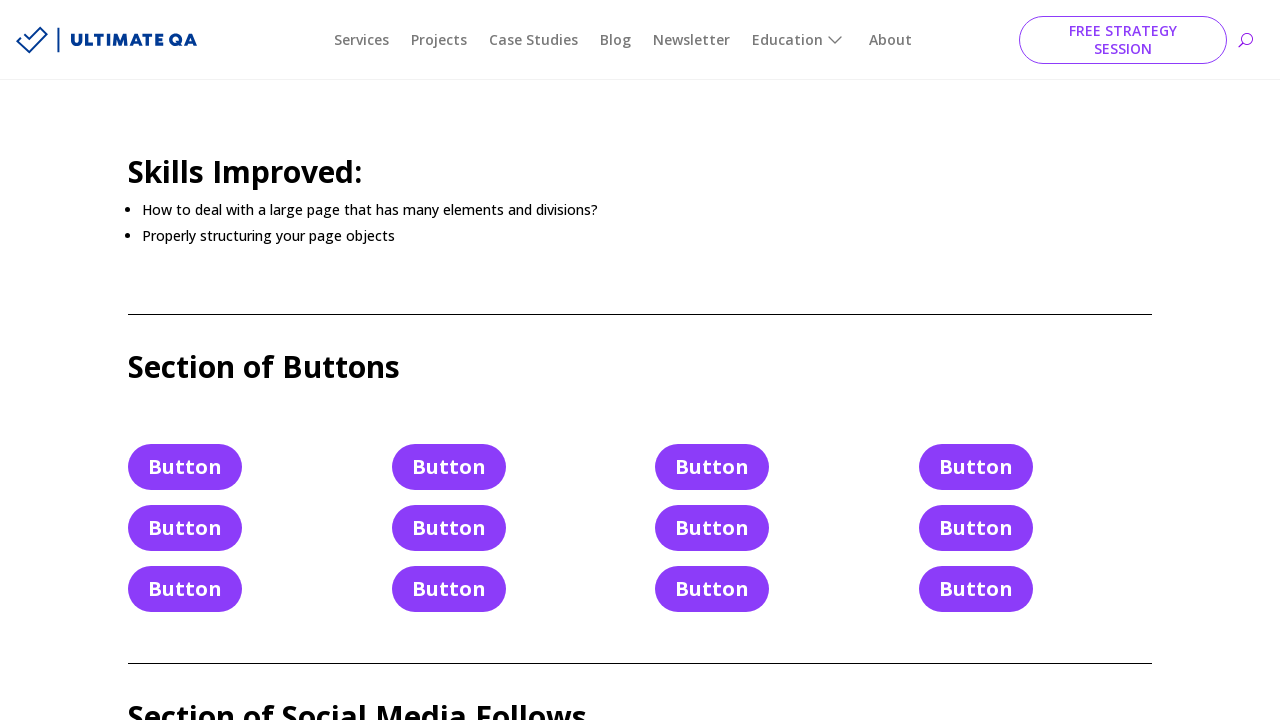

Clicked button using class name selector '.et_pb_button_1.et_pb_bg_layout_light' at (185, 528) on .et_pb_button_1.et_pb_bg_layout_light
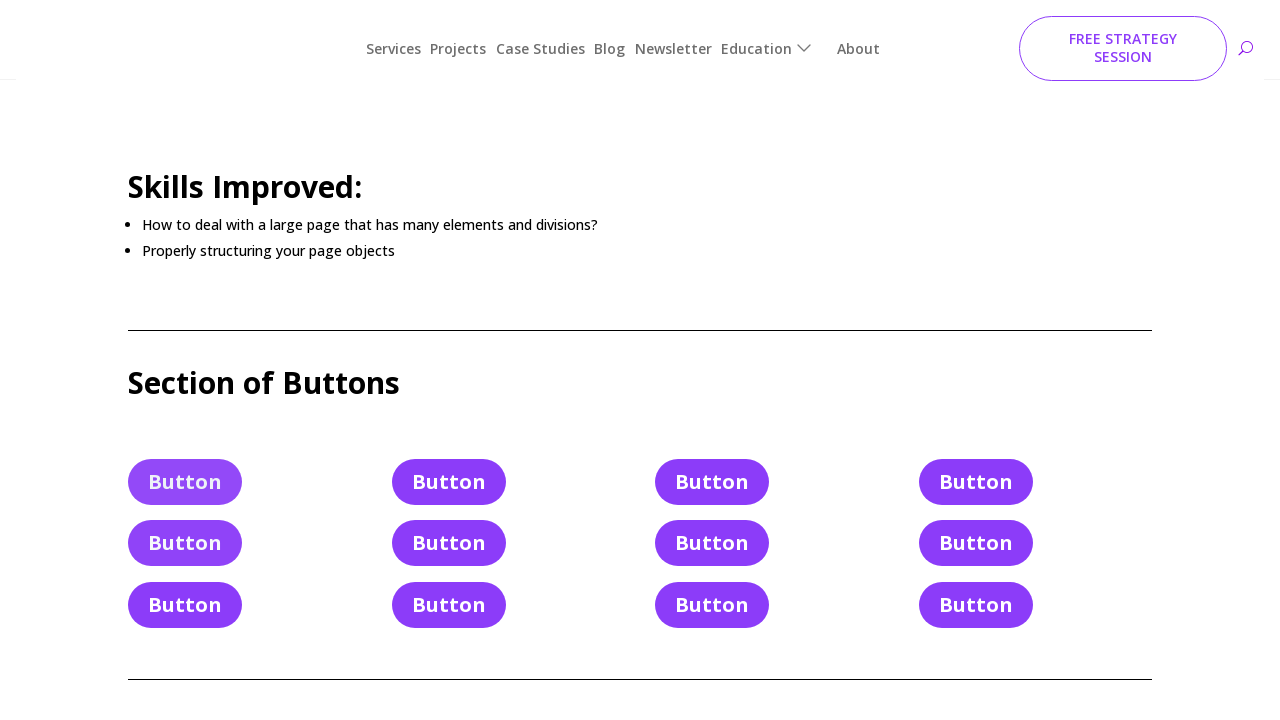

Clicked button using CSS selector with class attribute at (185, 528) on [class="et_pb_button et_pb_button_1 et_pb_bg_layout_light"]
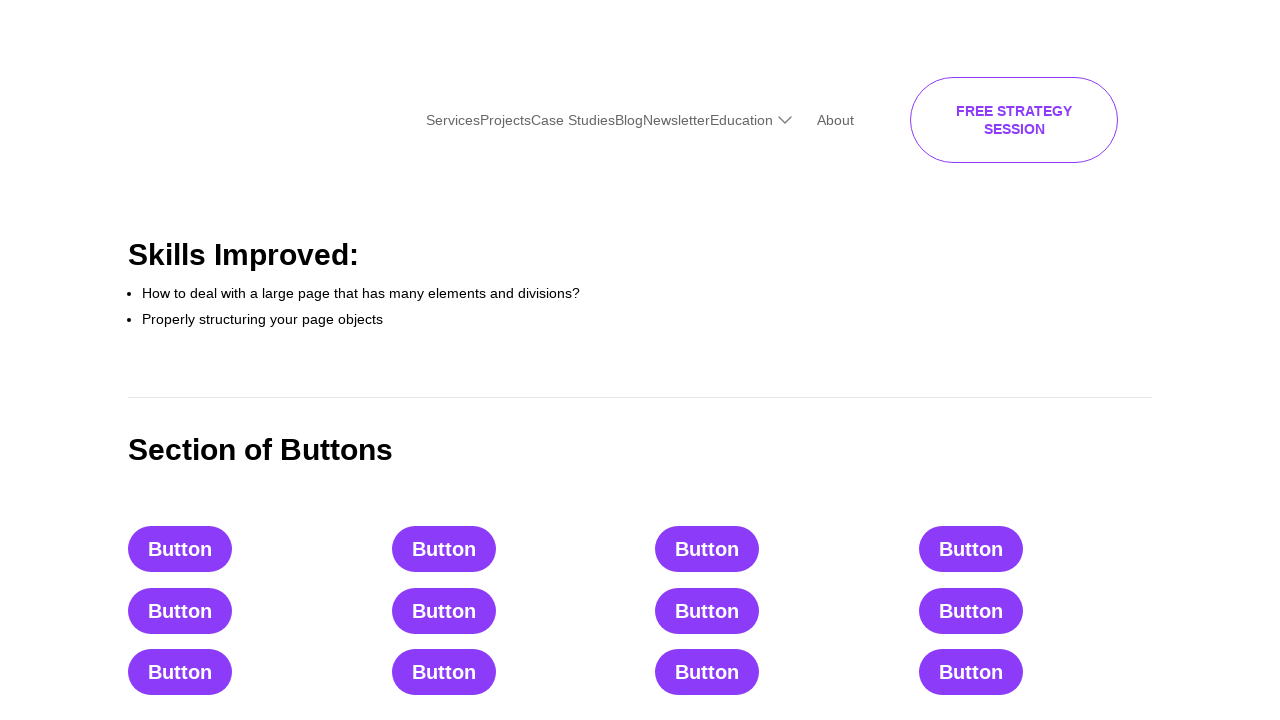

Clicked button using XPath selector at (185, 528) on xpath=//a[@class="et_pb_button et_pb_button_1 et_pb_bg_layout_light"]
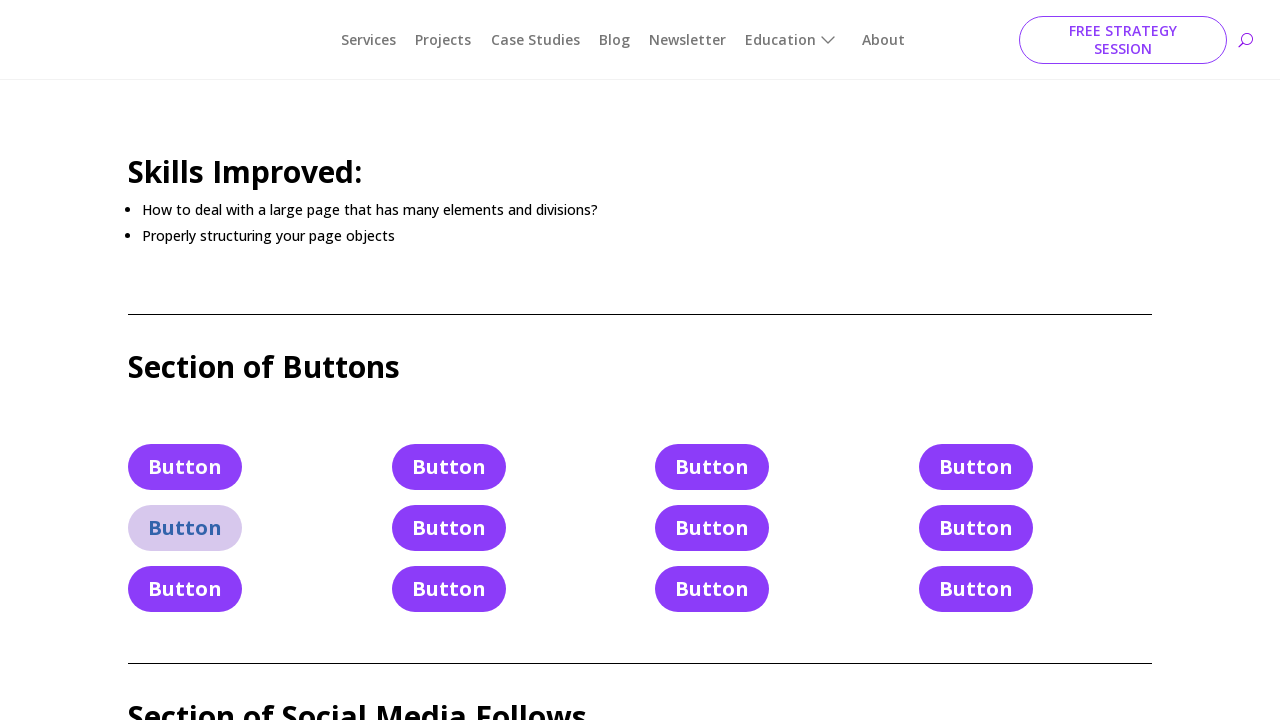

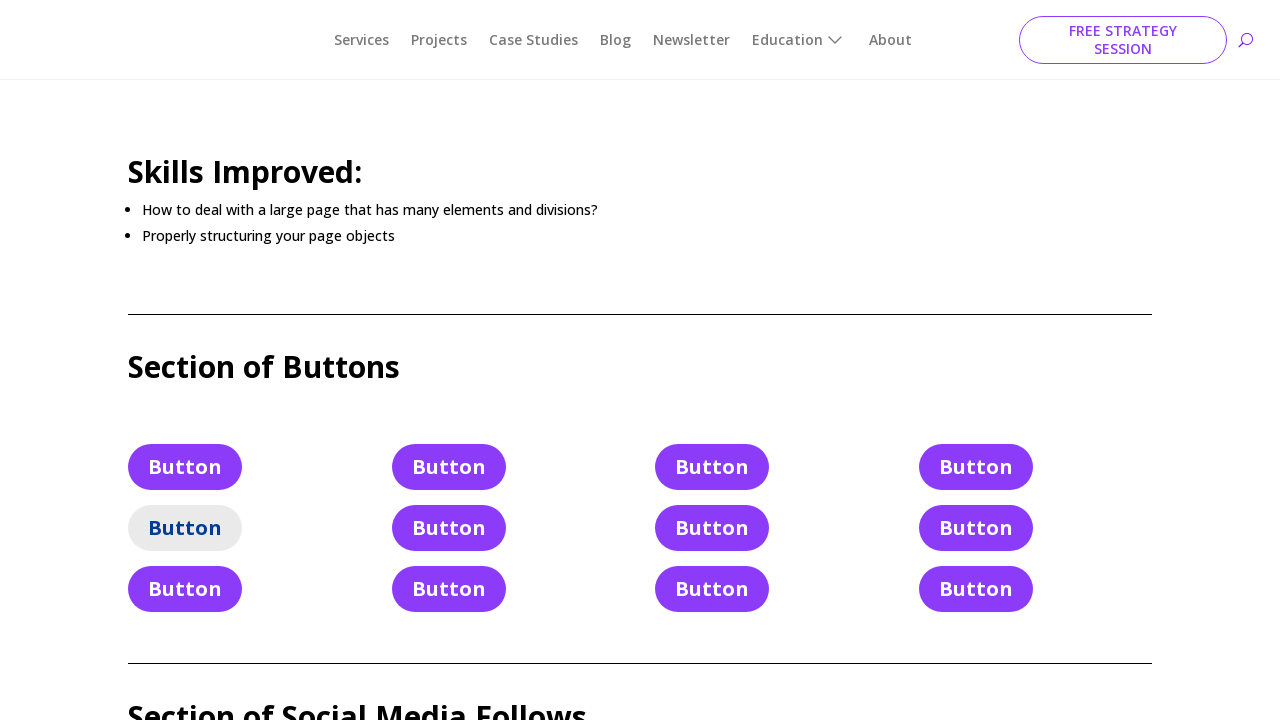